Tests JavaScript prompt alert functionality by clicking to open a prompt dialog, entering text into the prompt textbox, and accepting the alert.

Starting URL: https://demo.automationtesting.in/Alerts.html

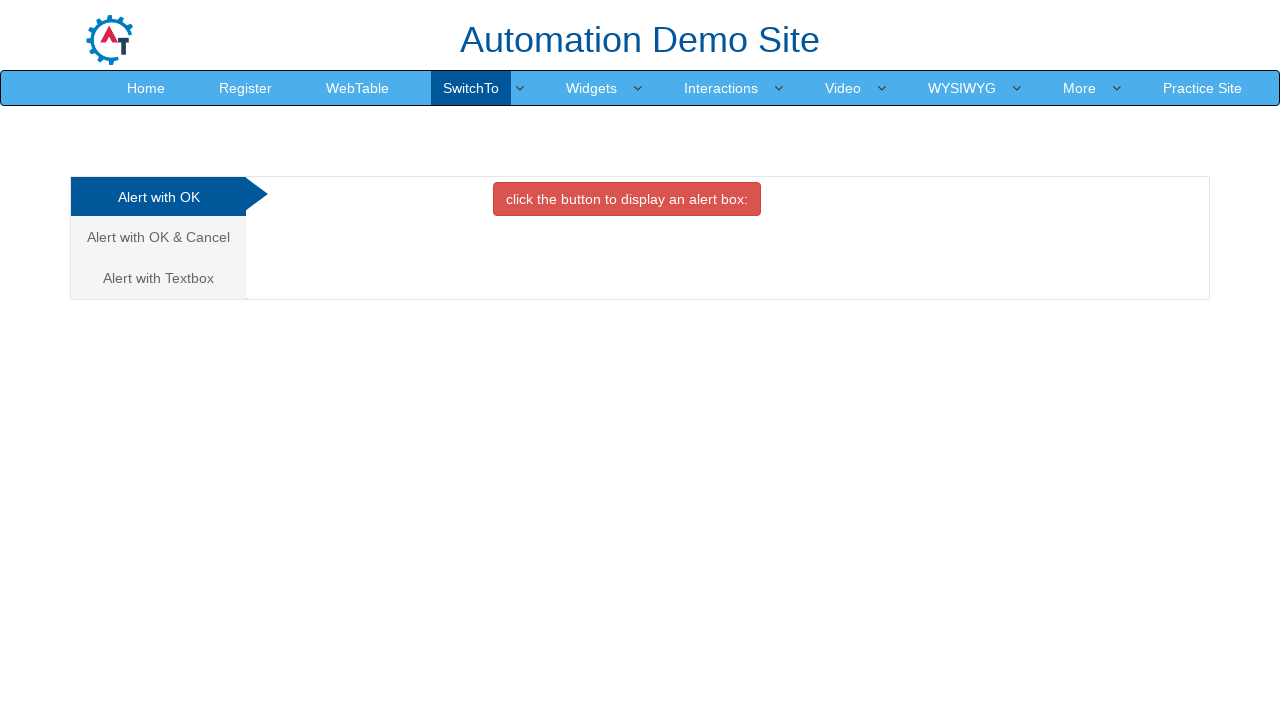

Navigated to alerts demo page
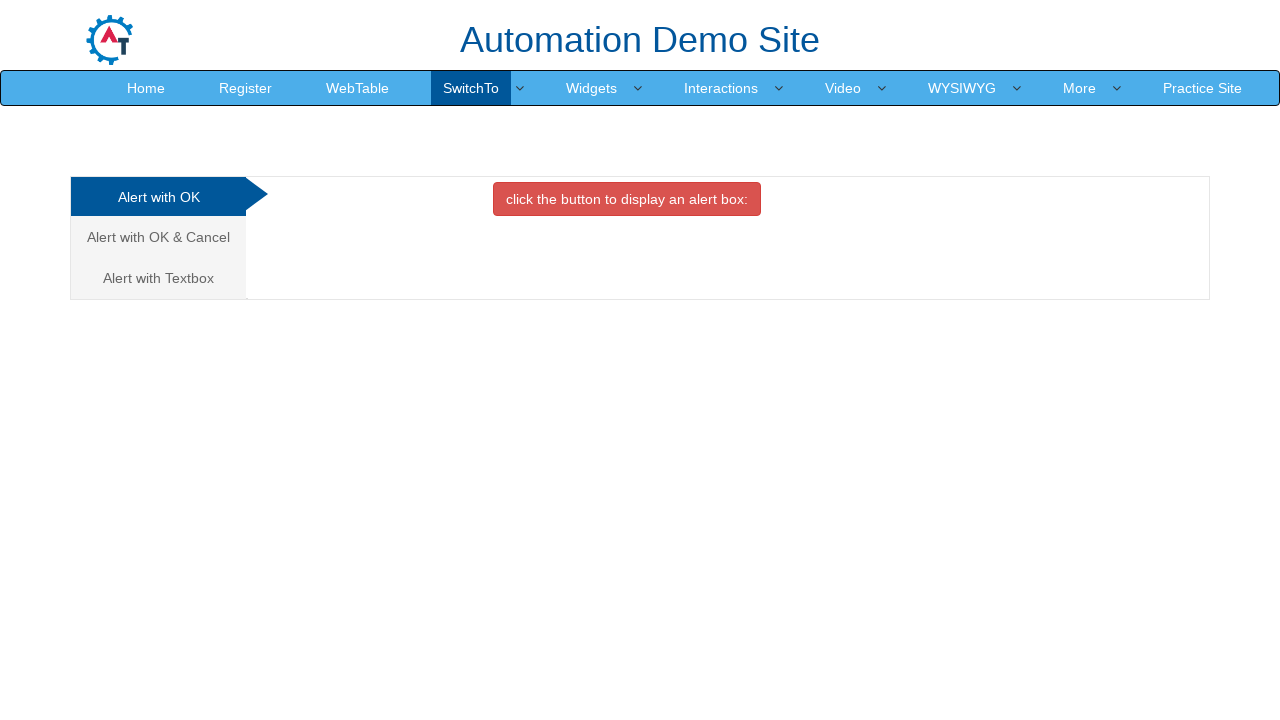

Clicked on 'Alert with Textbox' tab at (158, 278) on xpath=//a[text()='Alert with Textbox ']
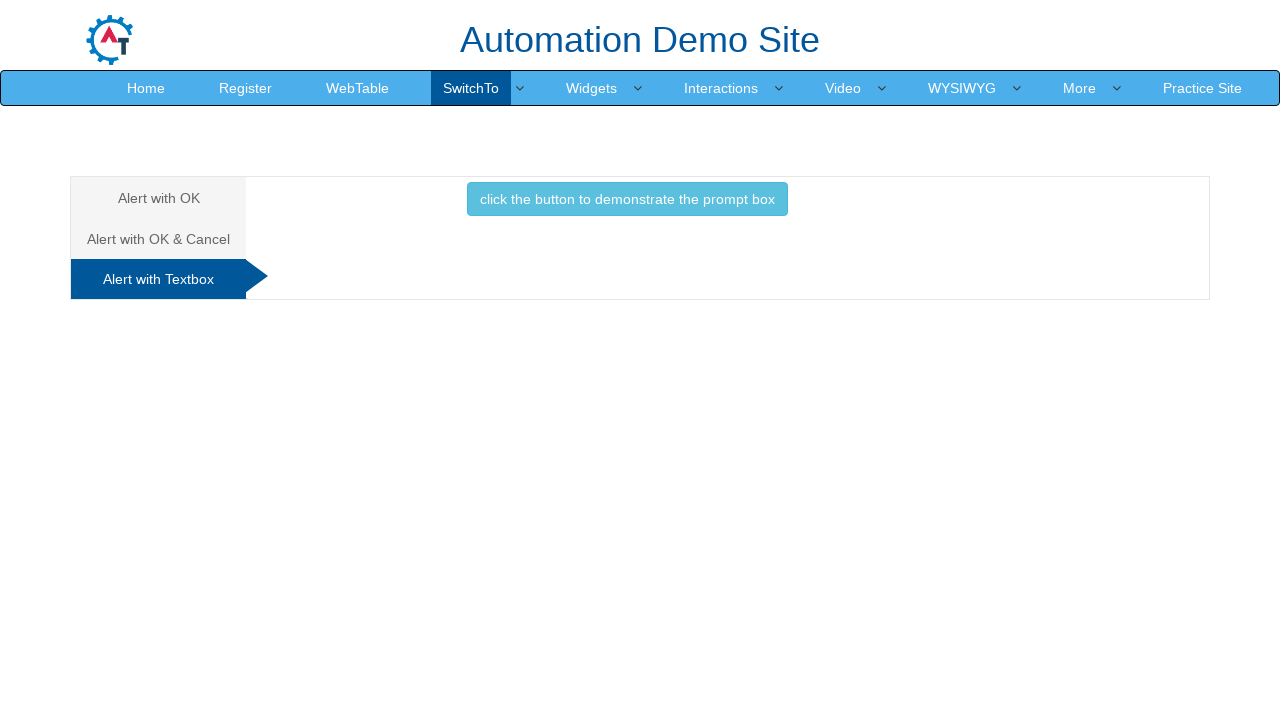

Set up dialog handler to accept prompt with text 'hello'
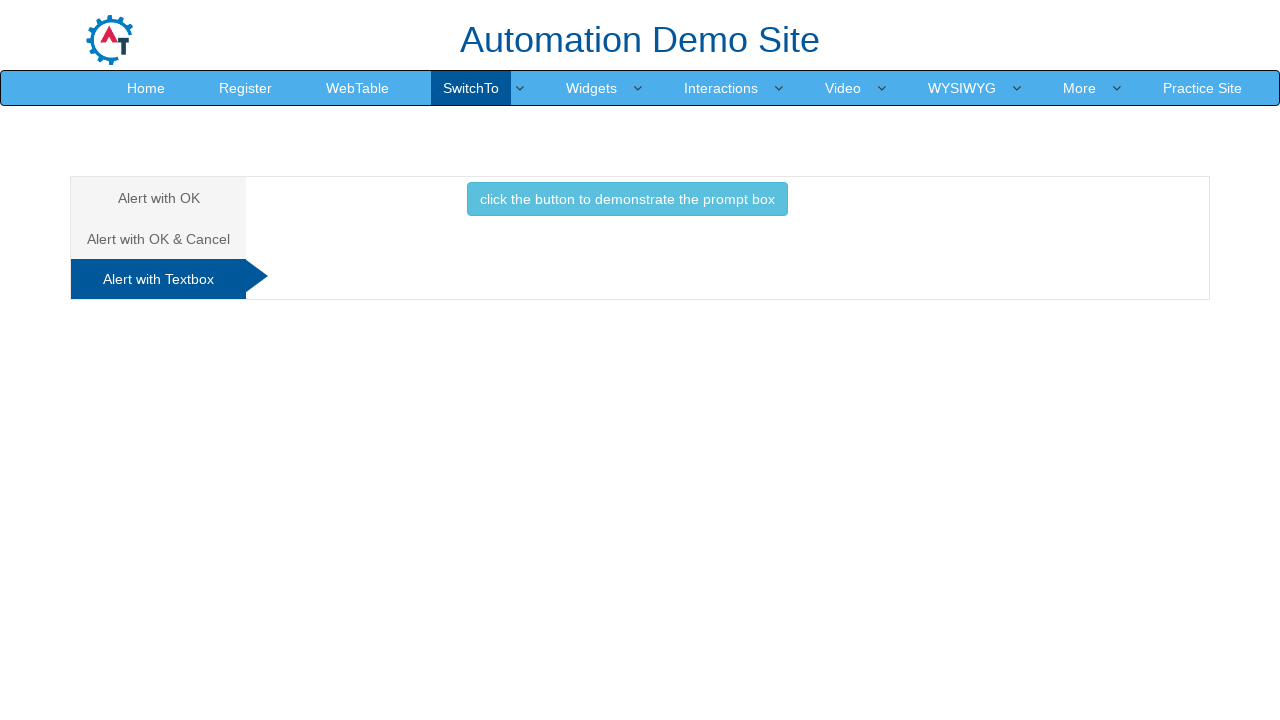

Clicked button to trigger prompt dialog at (627, 199) on xpath=//button[text()='click the button to demonstrate the prompt box ']
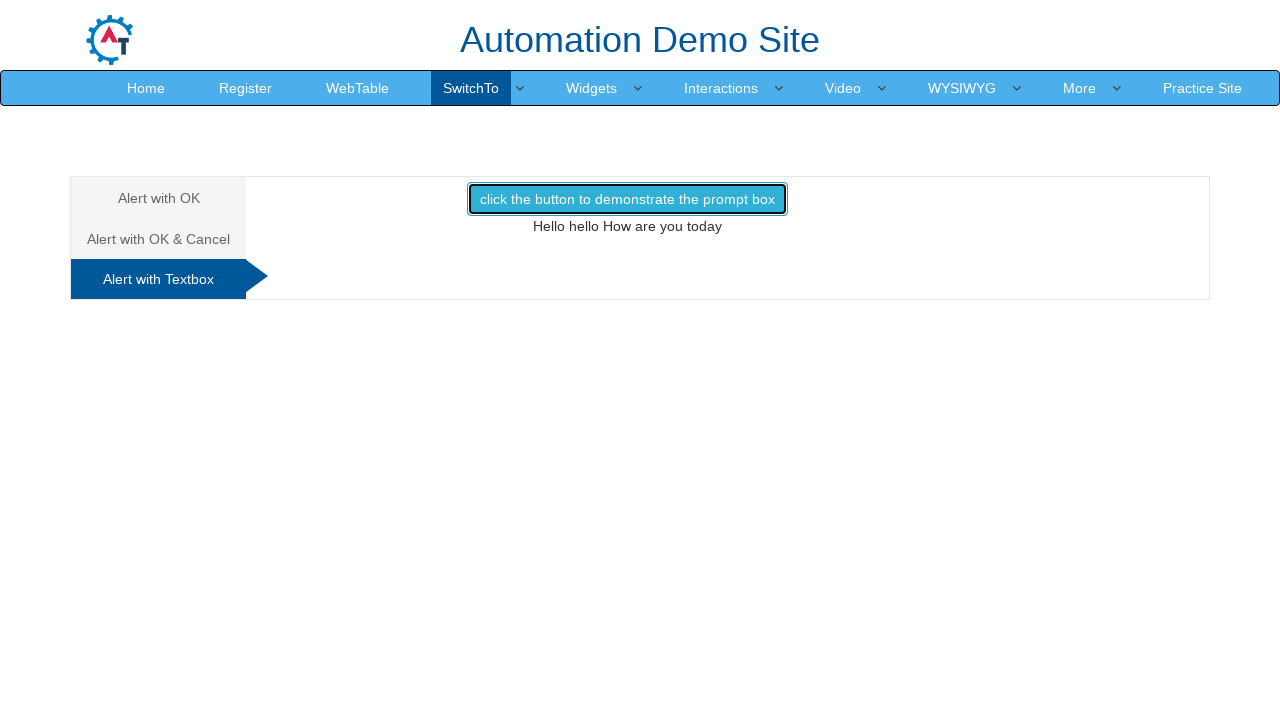

Waited for dialog interaction to complete
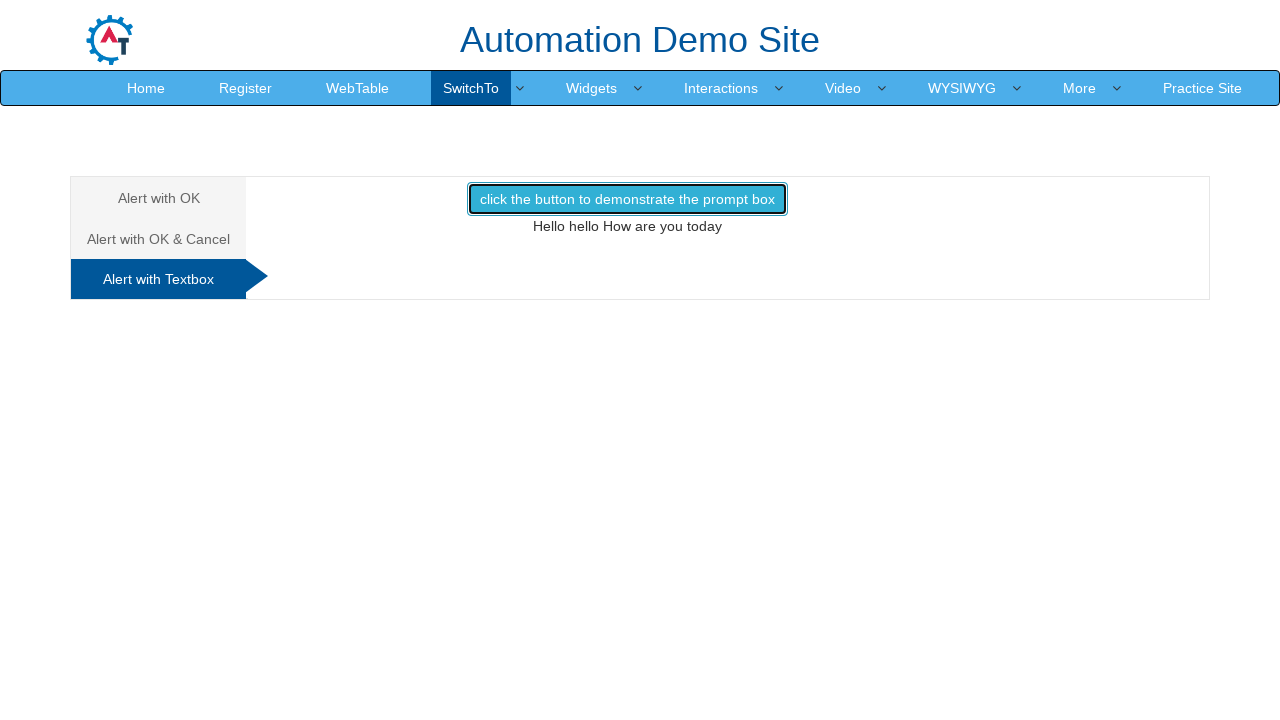

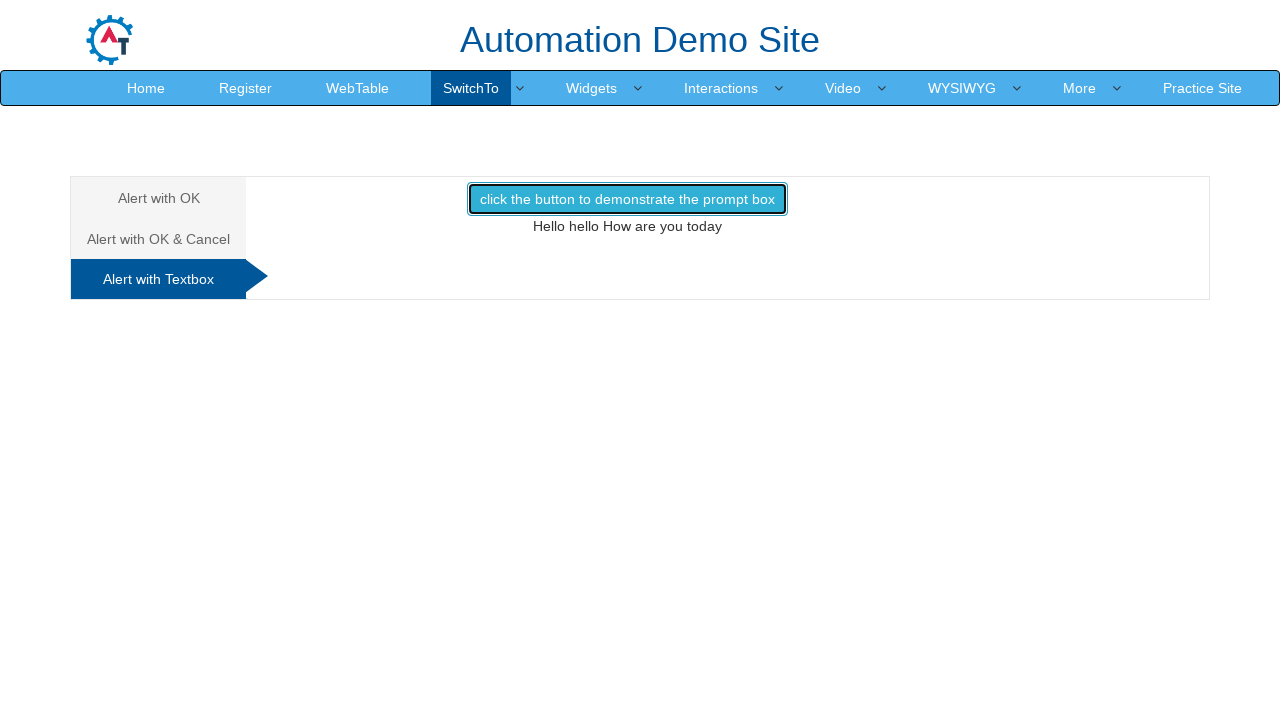